Tests a signup form by filling in first name, last name, and email fields, then clicking the submit button to complete the form submission.

Starting URL: https://secure-retreat-92358.herokuapp.com/

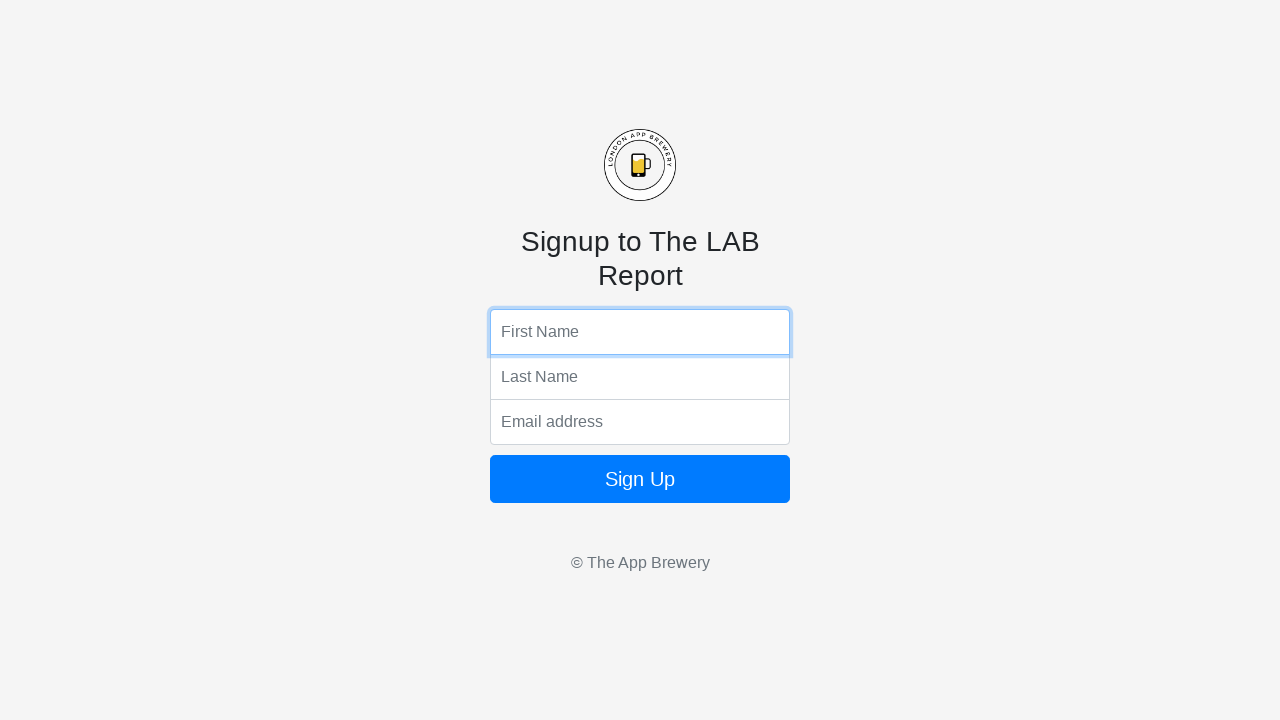

Filled first name field with 'Marcus' on //html/body/form/input[1]
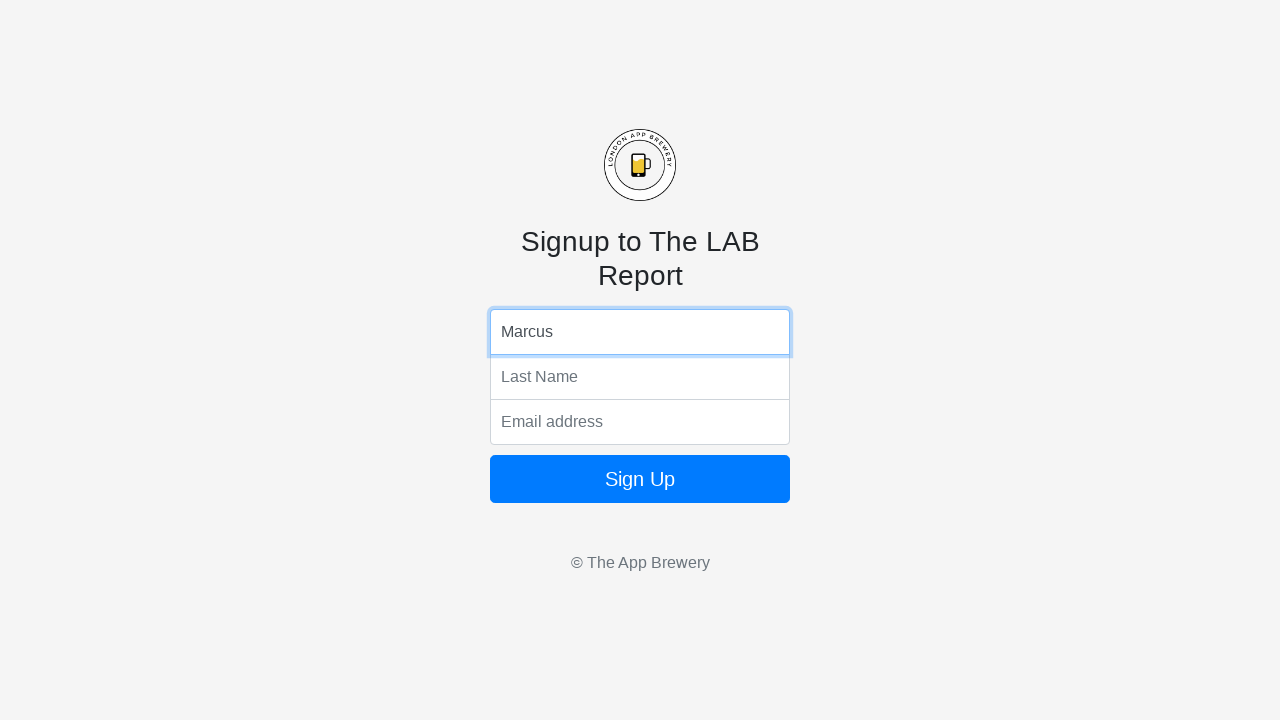

Filled last name field with 'Thompson' on //html/body/form/input[2]
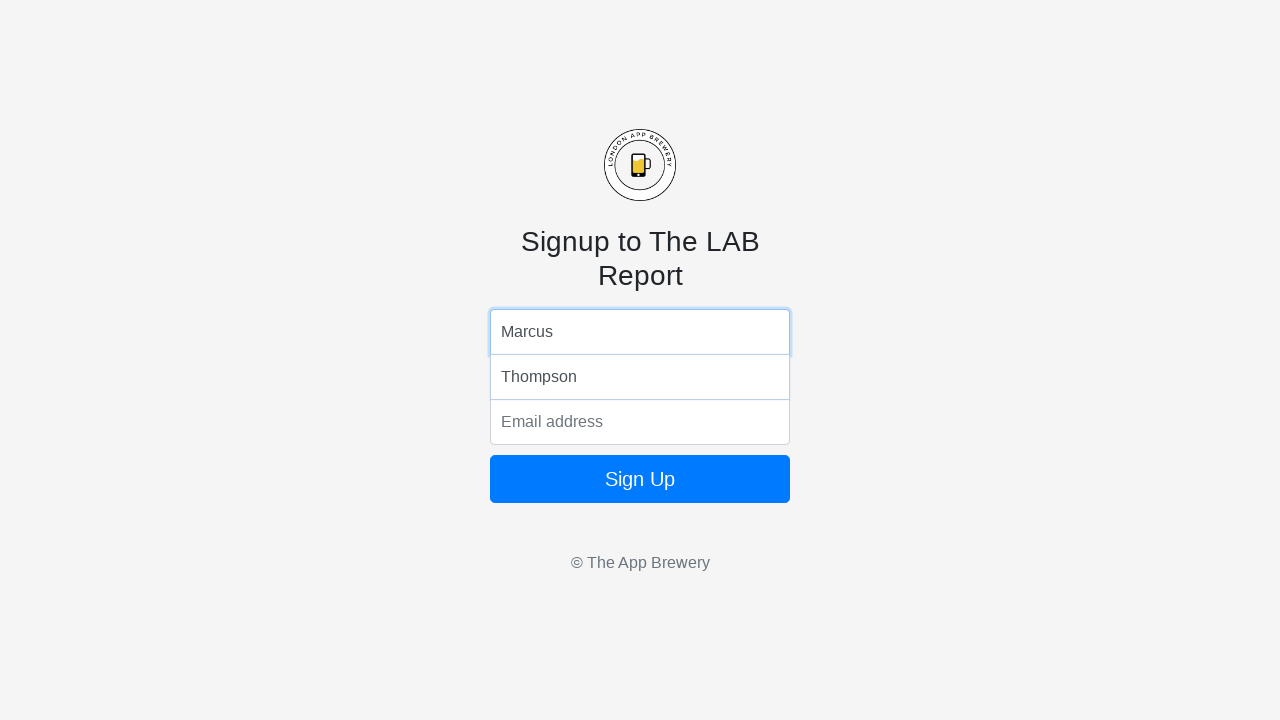

Filled email field with 'marcus.thompson@example.com' on //html/body/form/input[3]
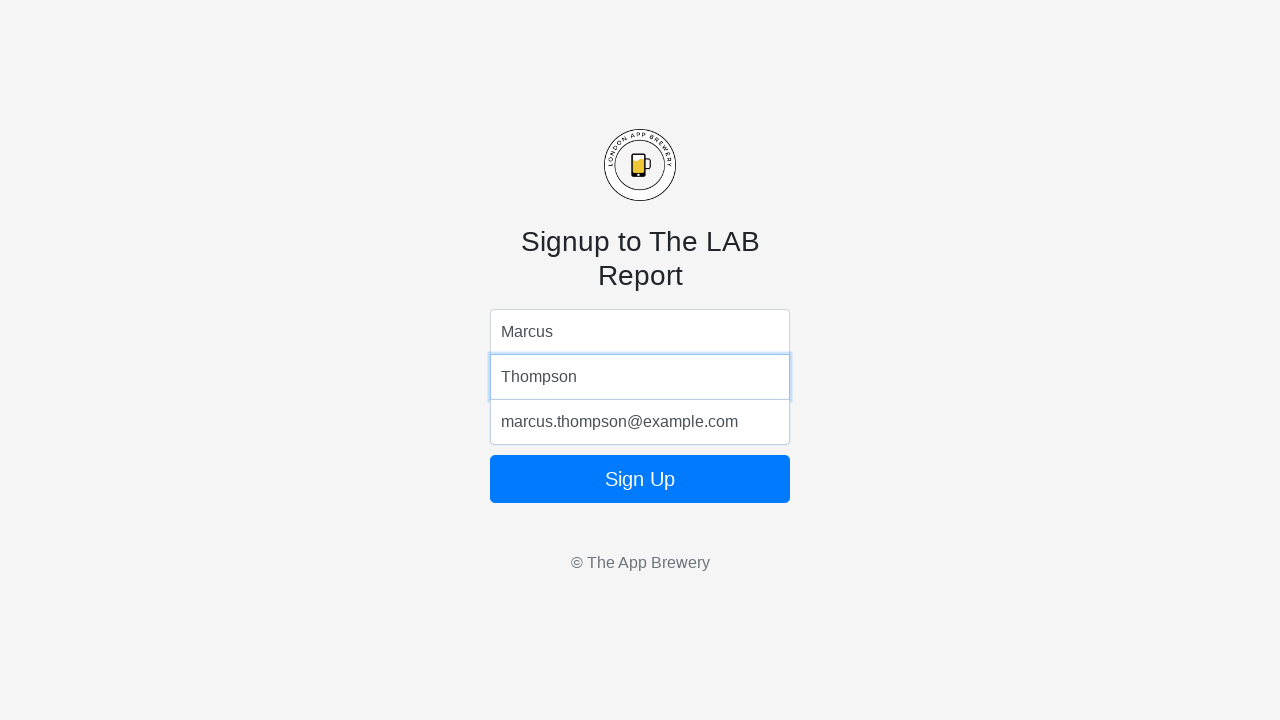

Clicked submit button to complete form submission at (640, 479) on xpath=//html/body/form/button
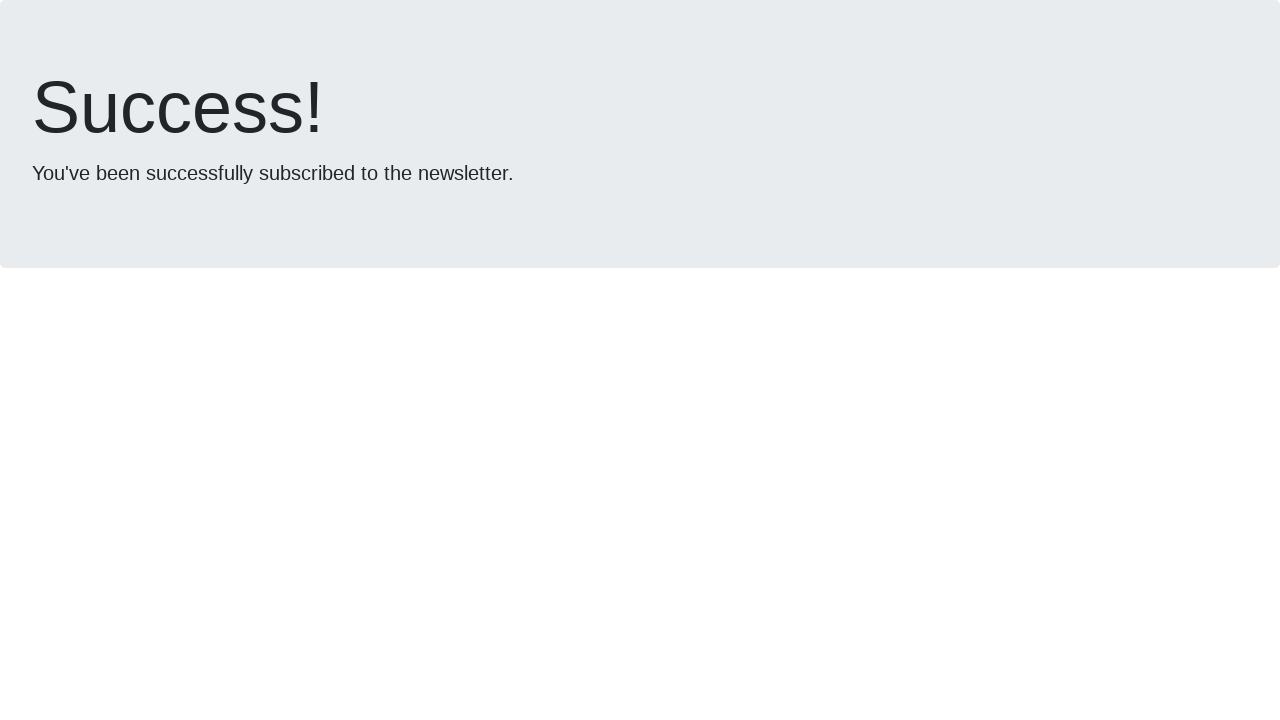

Form submission completed, network idle state reached
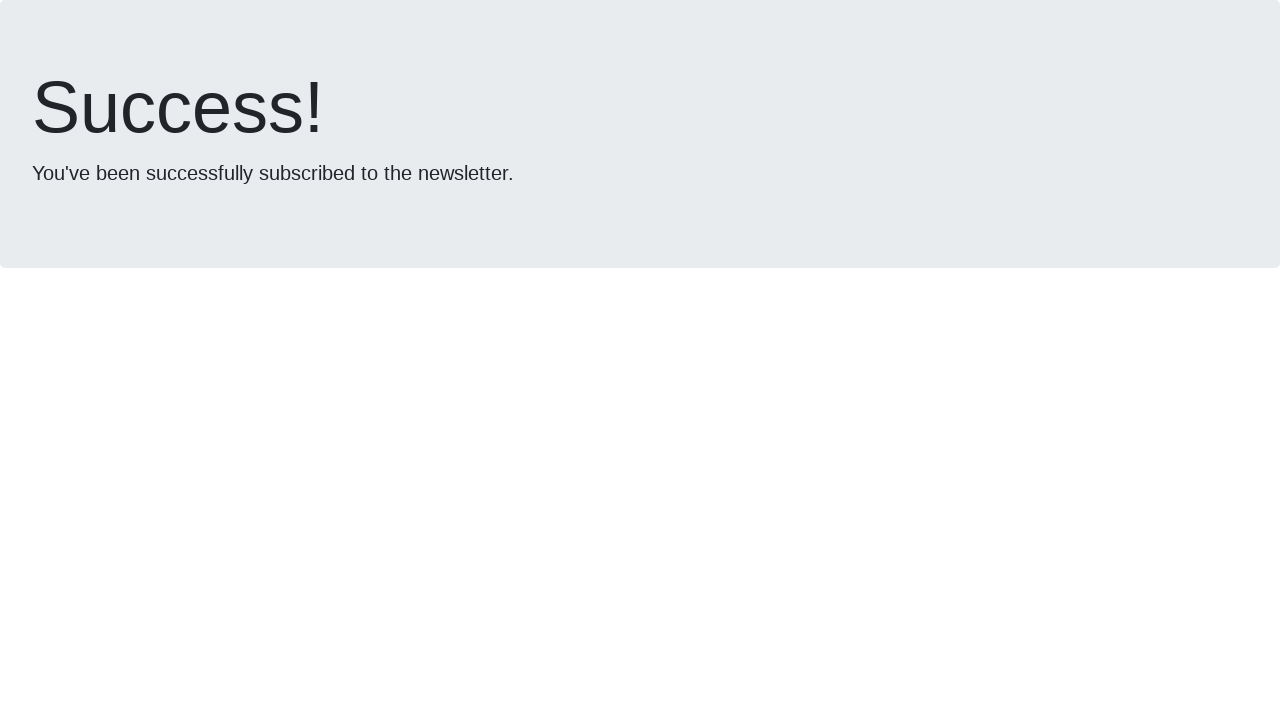

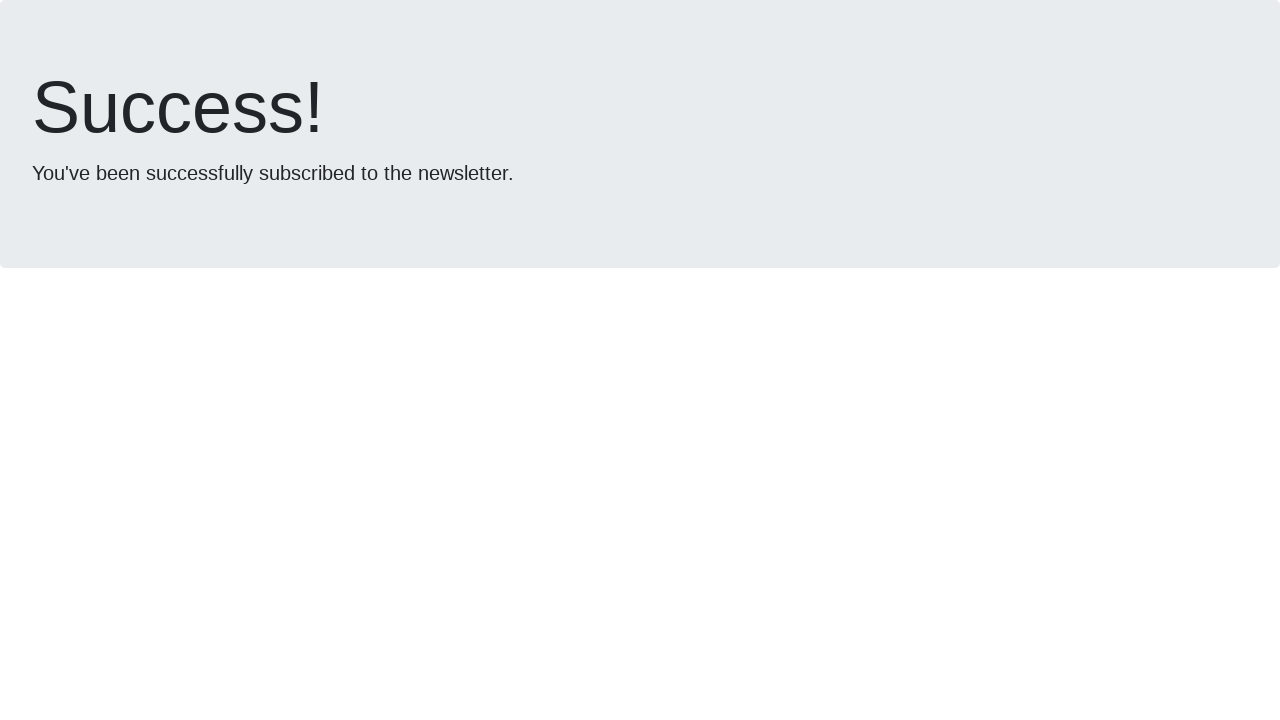